Tests scrolling functionality by scrolling down to an element using mouse hover, then scrolling back up using PageUp keyboard keys

Starting URL: https://practice.cydeo.com/

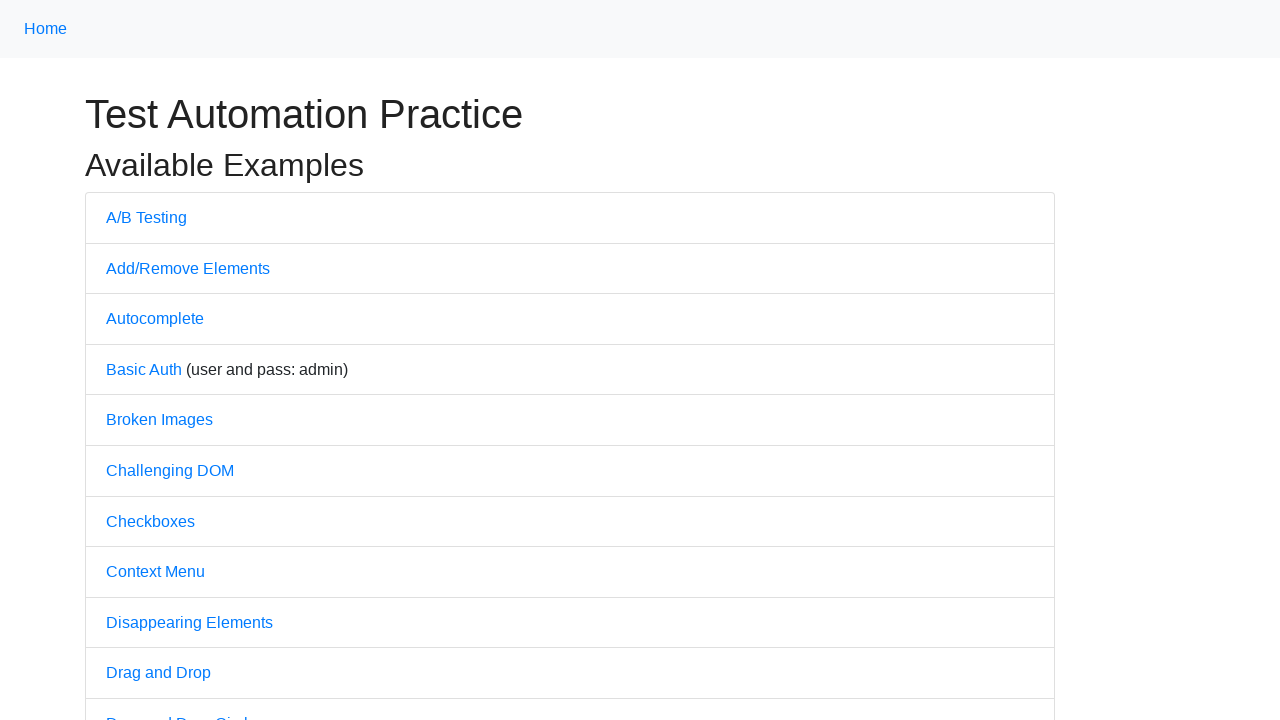

Located CYDEO link element
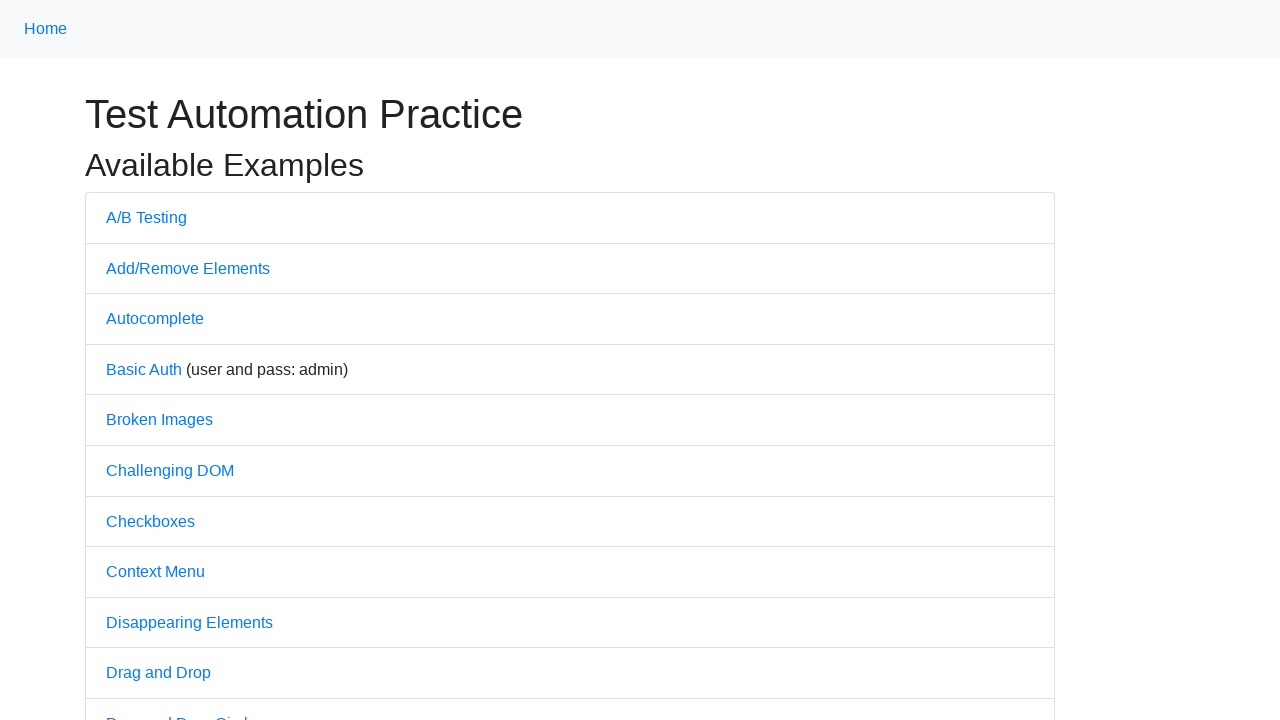

Scrolled down to CYDEO link into view
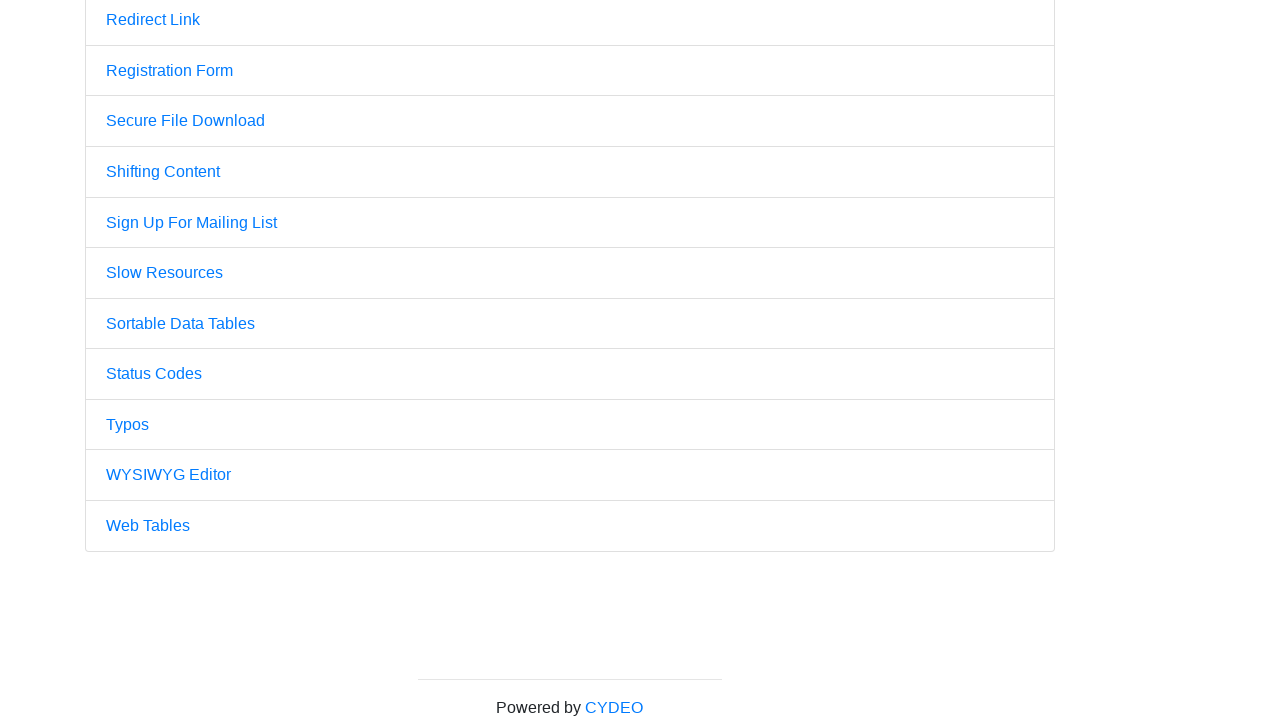

Hovered over CYDEO link at (614, 707) on a:has-text('CYDEO')
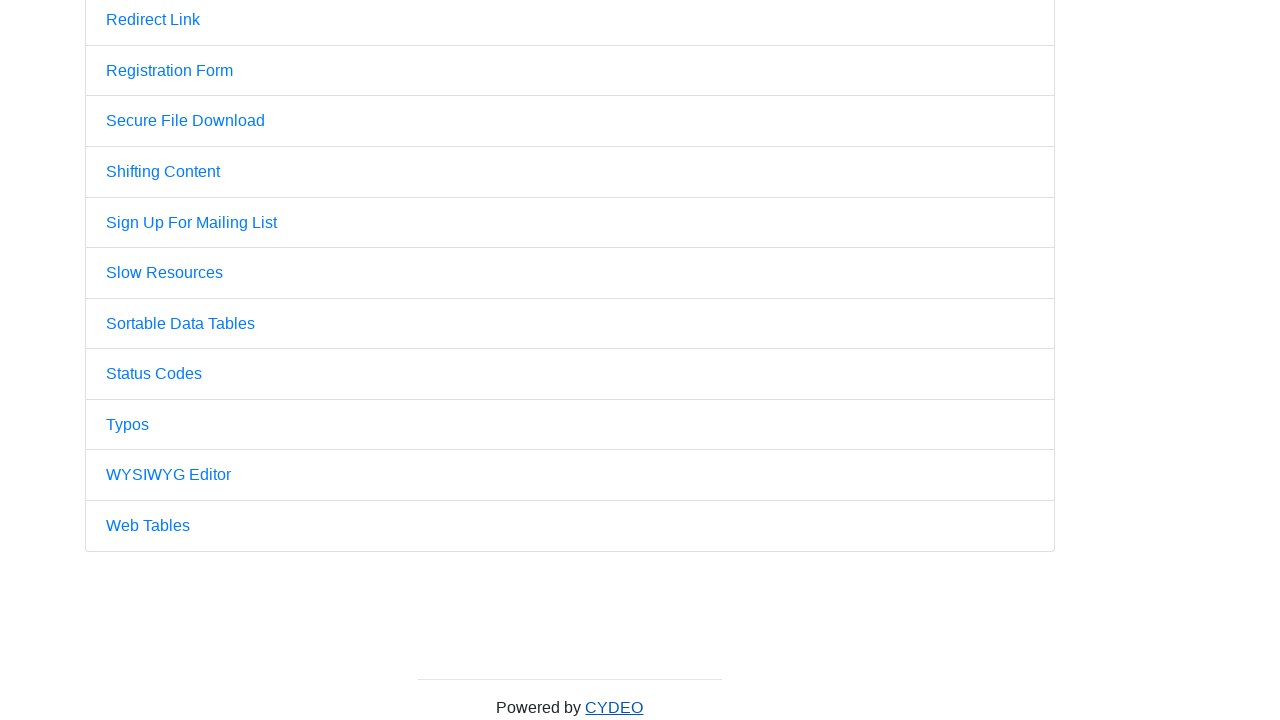

Pressed PageUp key to scroll up (first press)
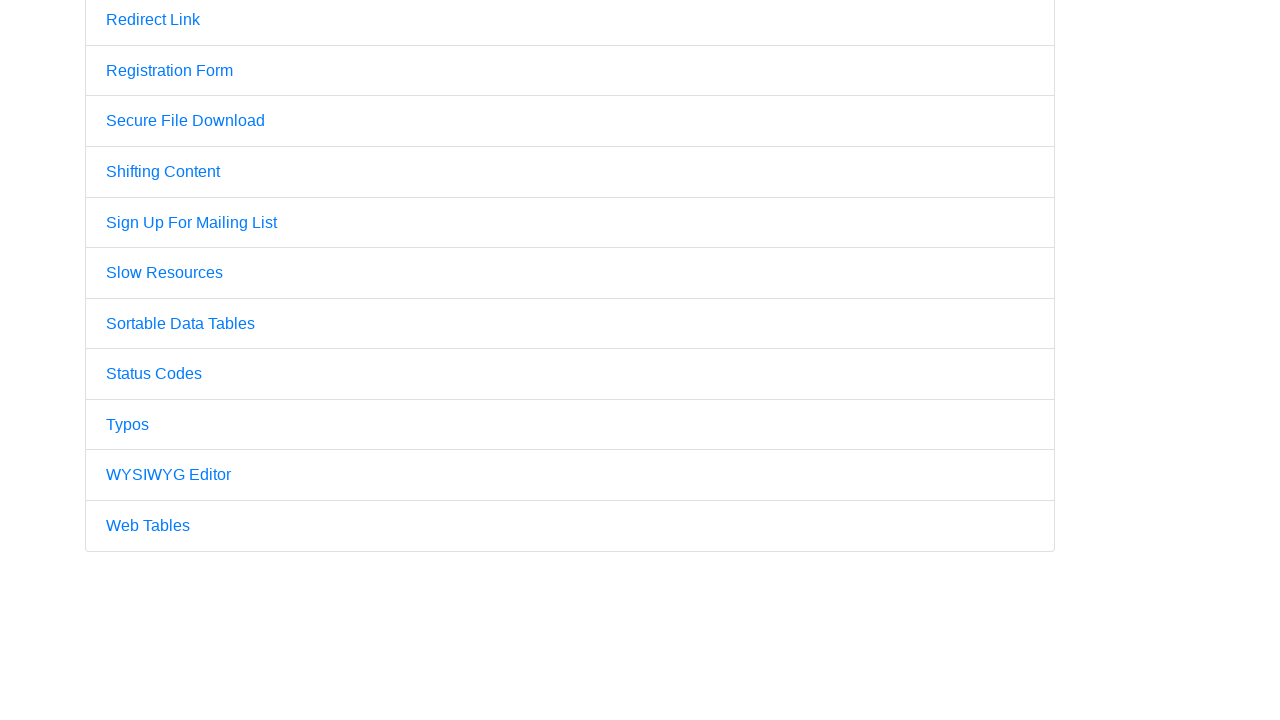

Pressed PageUp key to scroll up (second press)
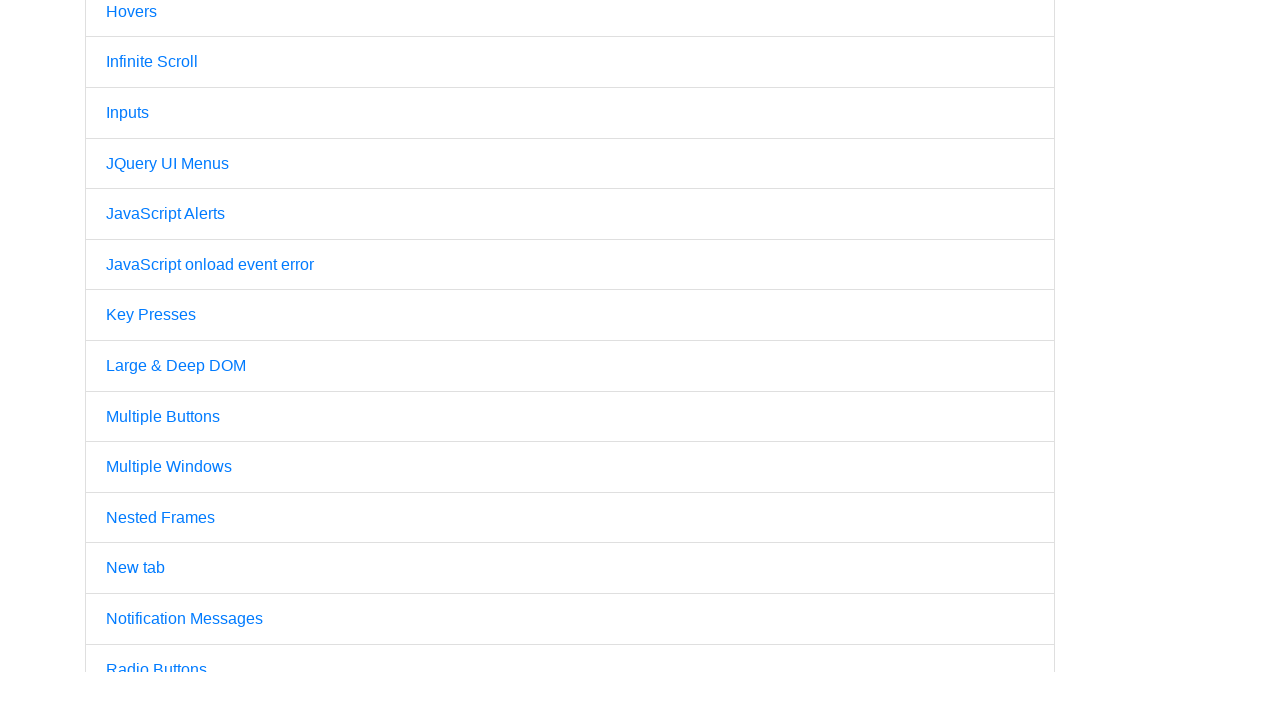

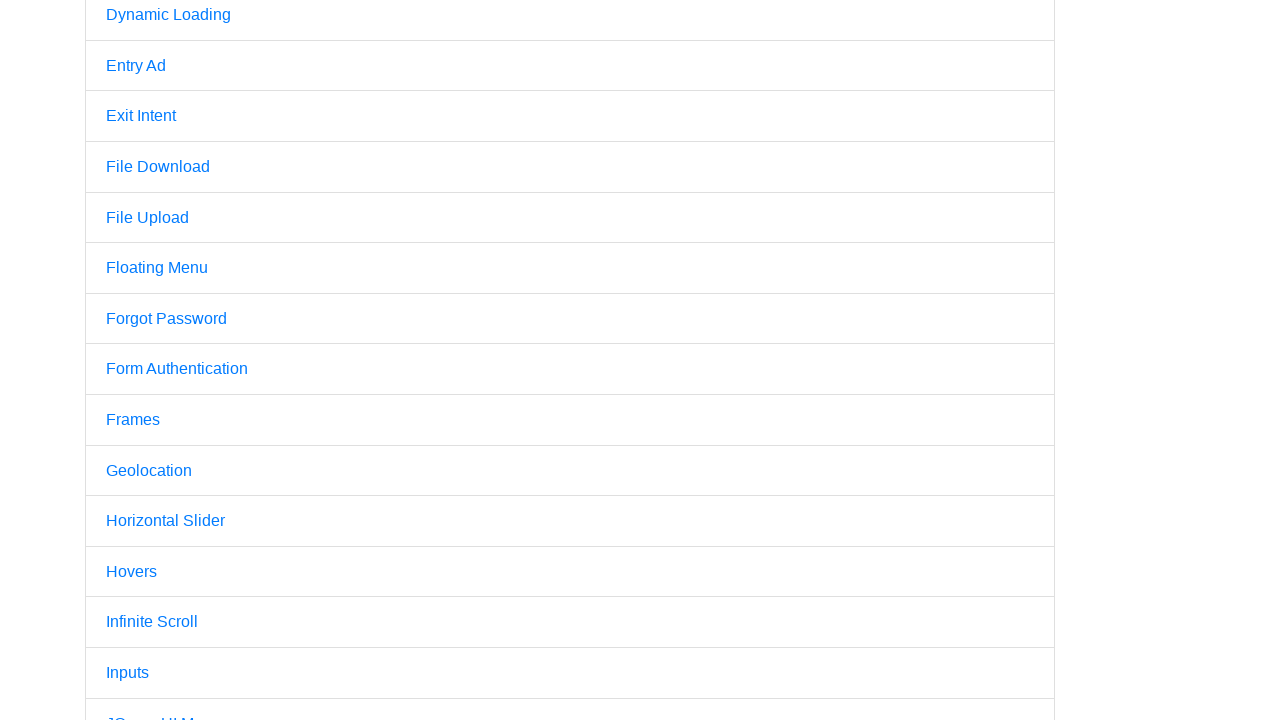